Tests checkbox interaction by clicking checkboxes and verifying their selected state

Starting URL: http://theinternet.przyklady.javastart.pl/checkboxes

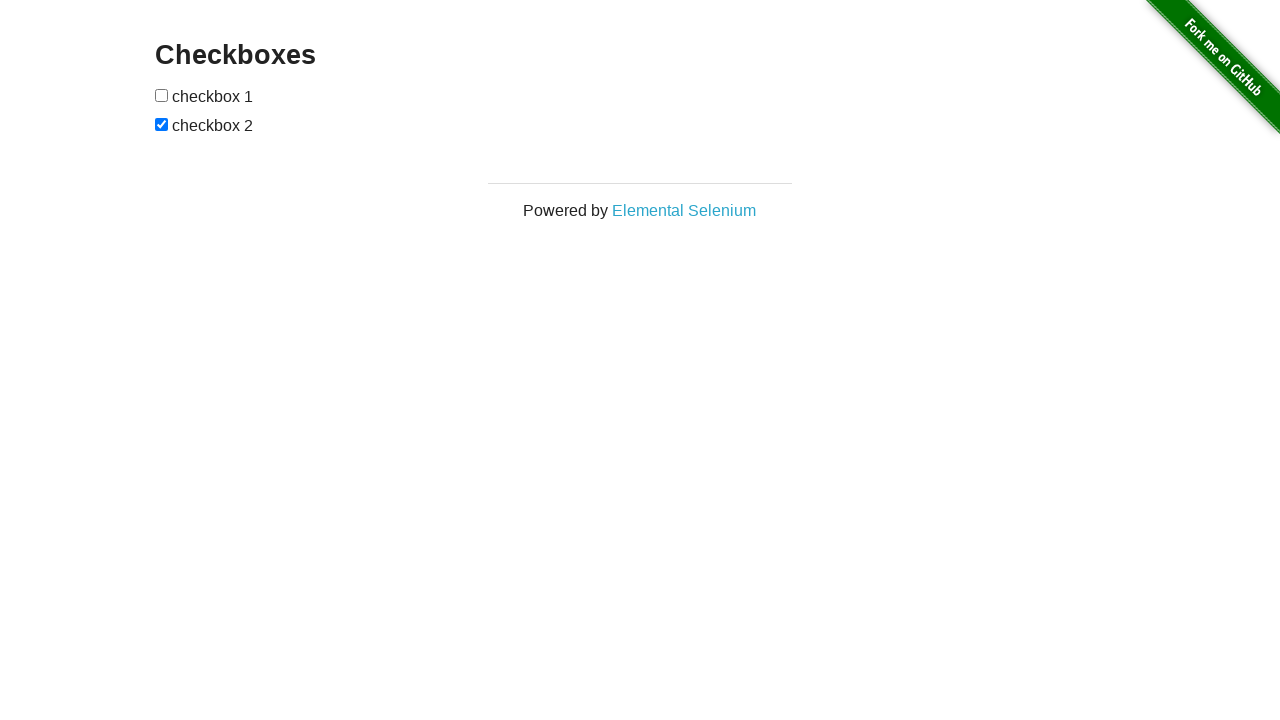

Waited for checkboxes to be present on the page
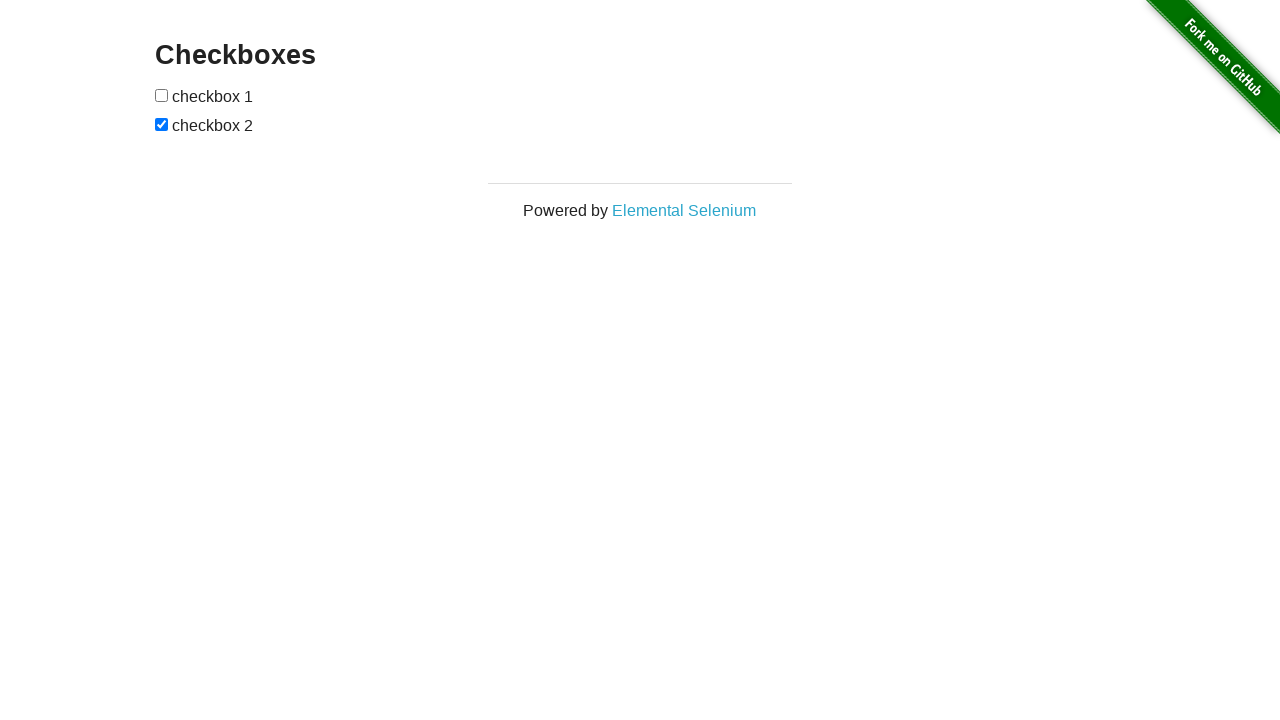

Located all checkboxes on the page
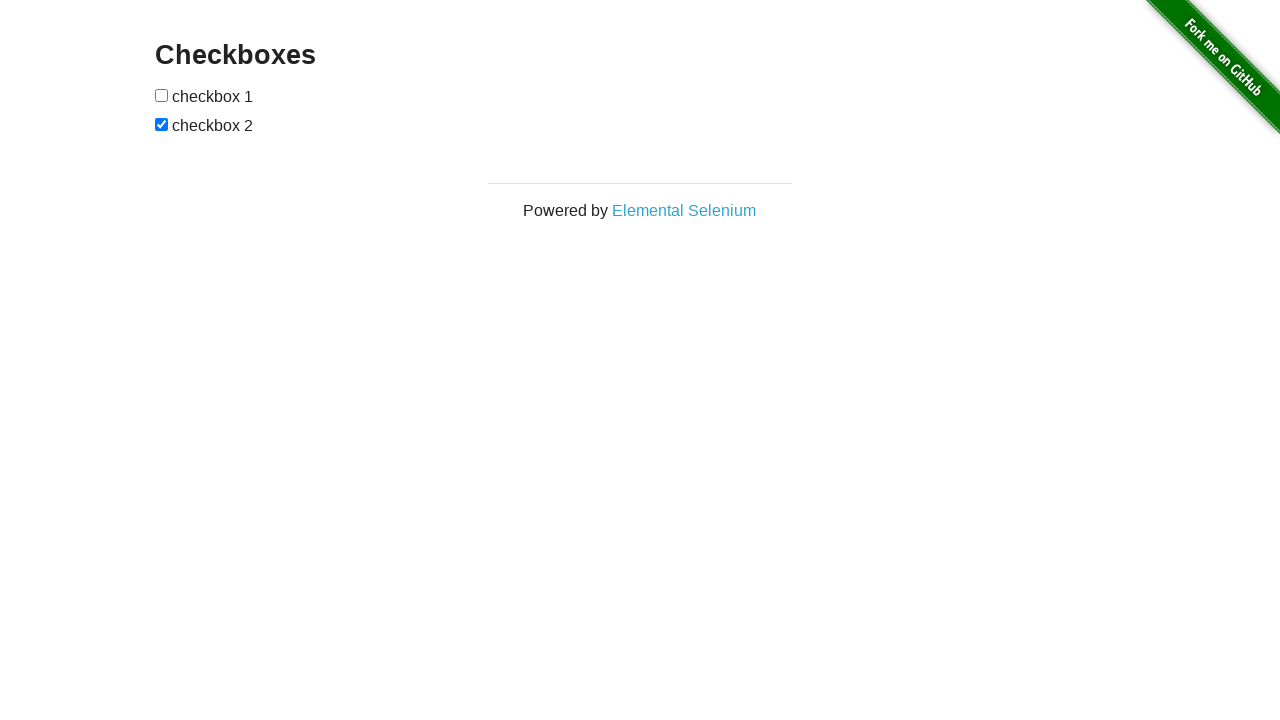

Clicked first checkbox to toggle its state at (162, 95) on input[type='checkbox'] >> nth=0
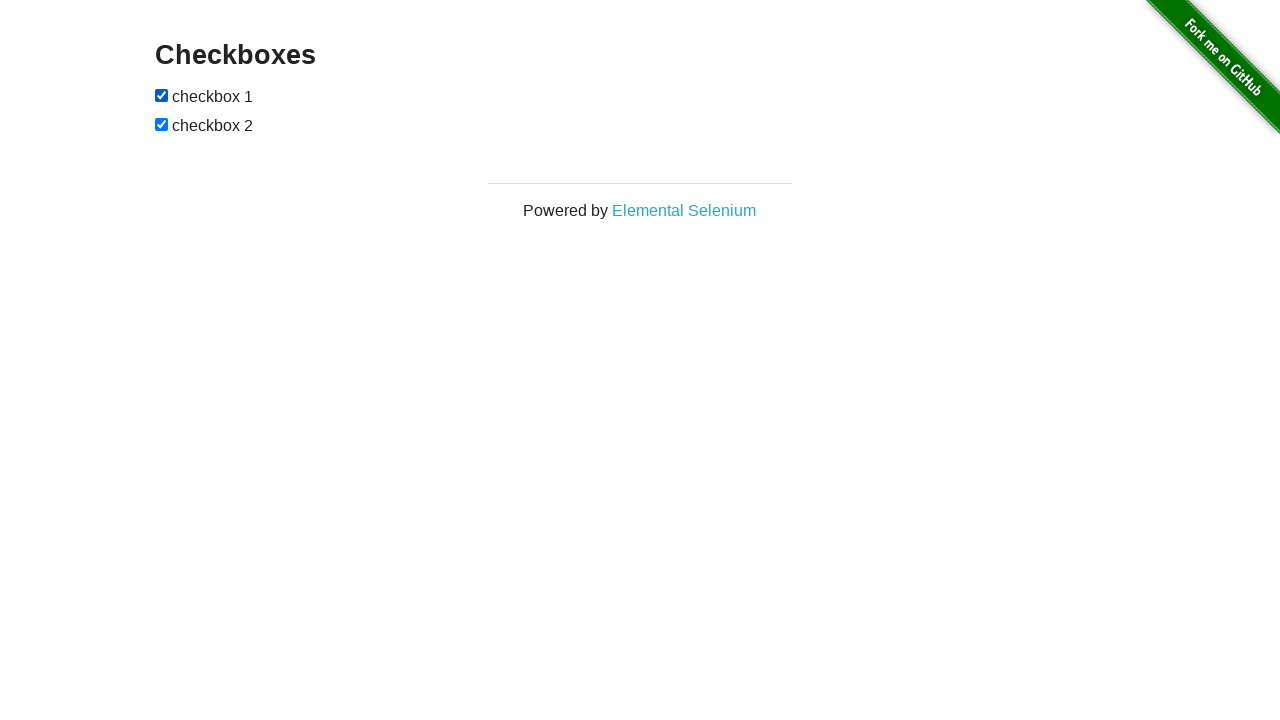

Clicked second checkbox to toggle its state at (162, 124) on input[type='checkbox'] >> nth=1
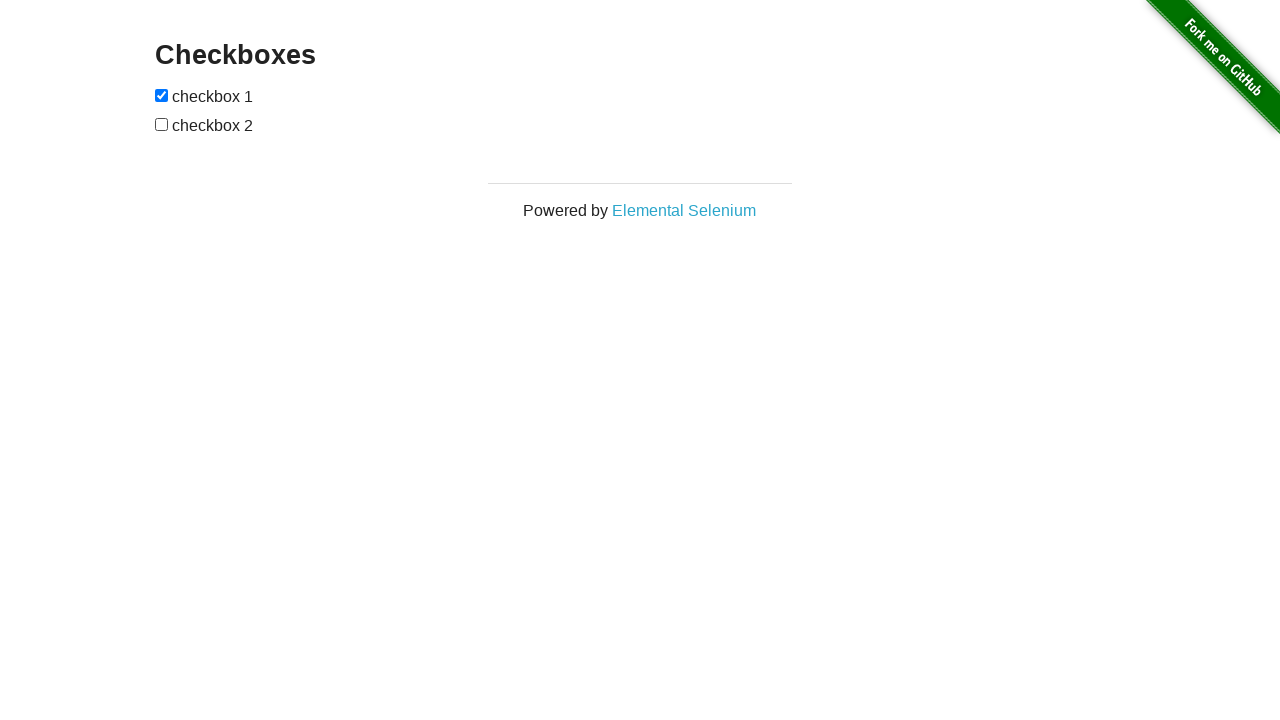

Verified state of first checkbox
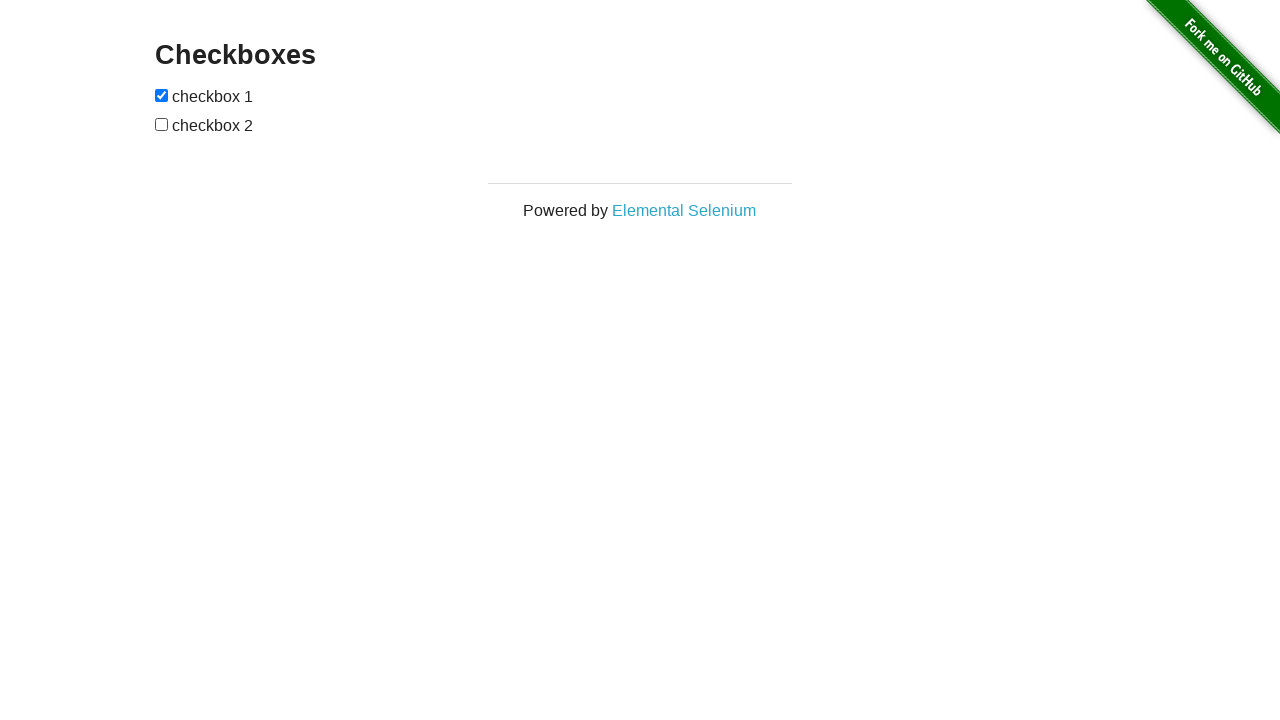

Verified state of second checkbox
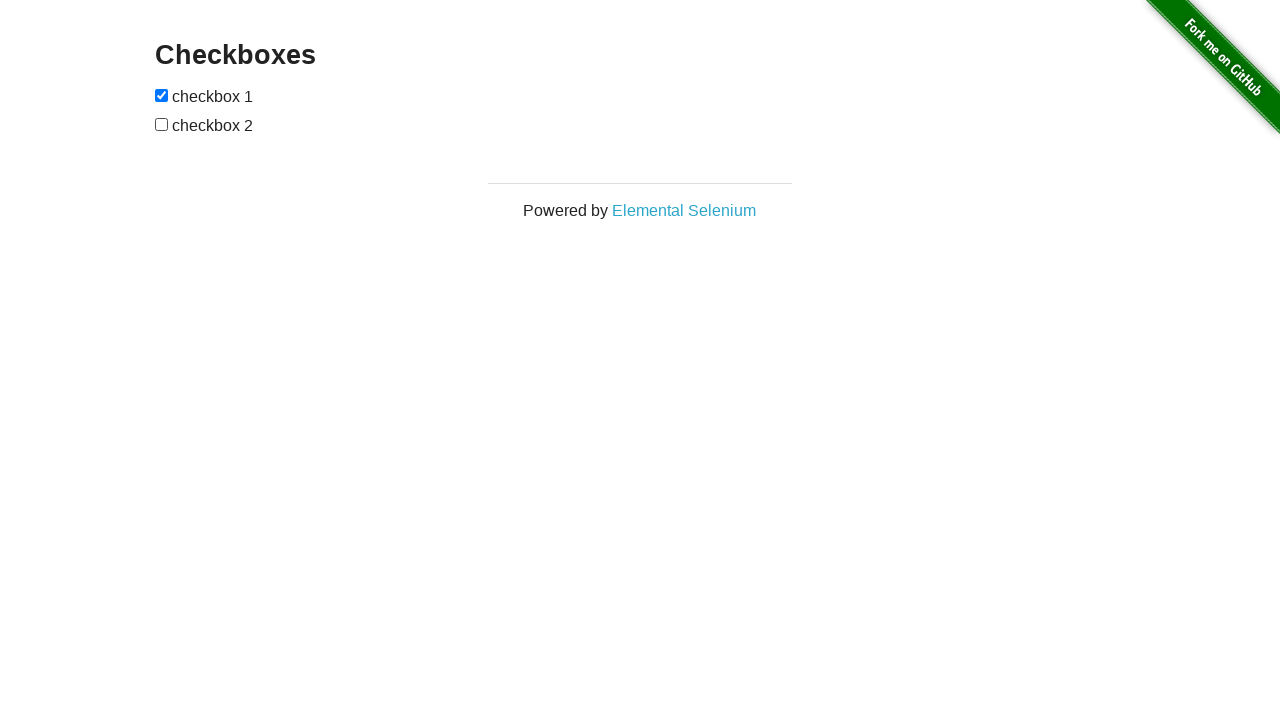

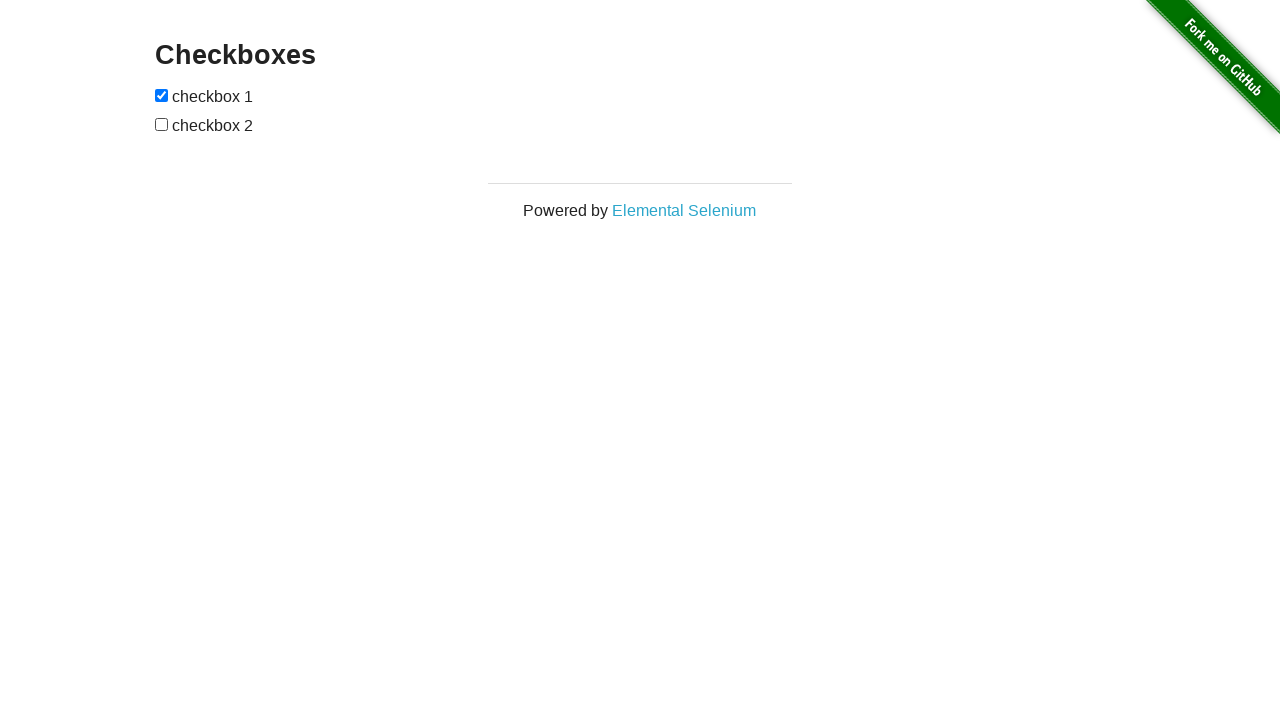